Tests different button click interactions including double-click, right-click (context click), and regular click on a demo page

Starting URL: https://demoqa.com/buttons

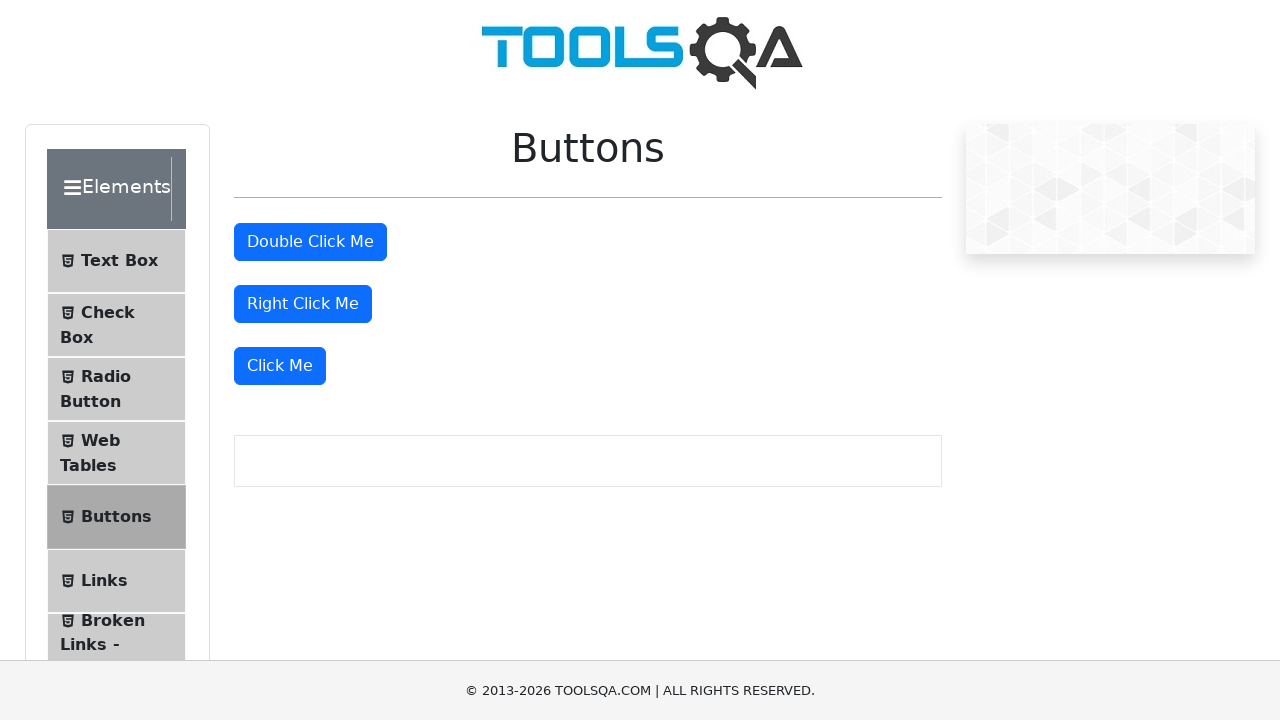

Double-clicked the double click button at (310, 242) on #doubleClickBtn
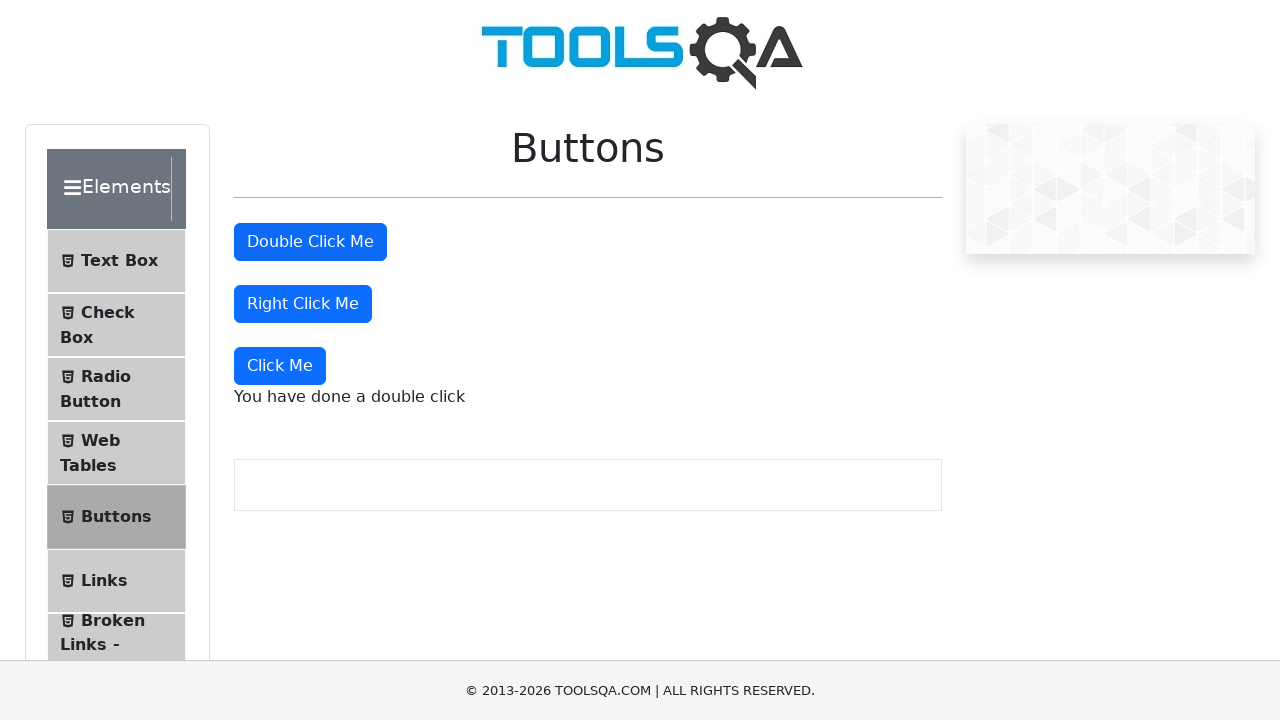

Right-clicked the right click button at (303, 304) on #rightClickBtn
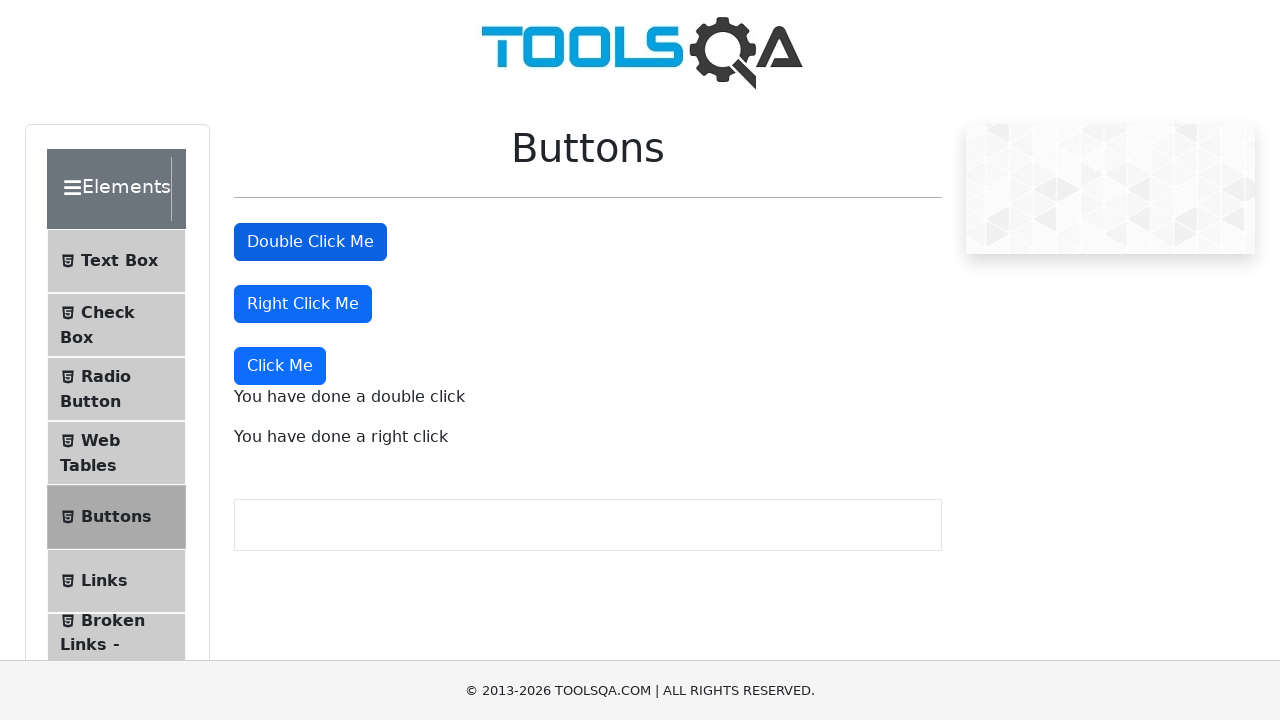

Clicked the 'Click Me' button at (280, 366) on xpath=//button[text()='Click Me']
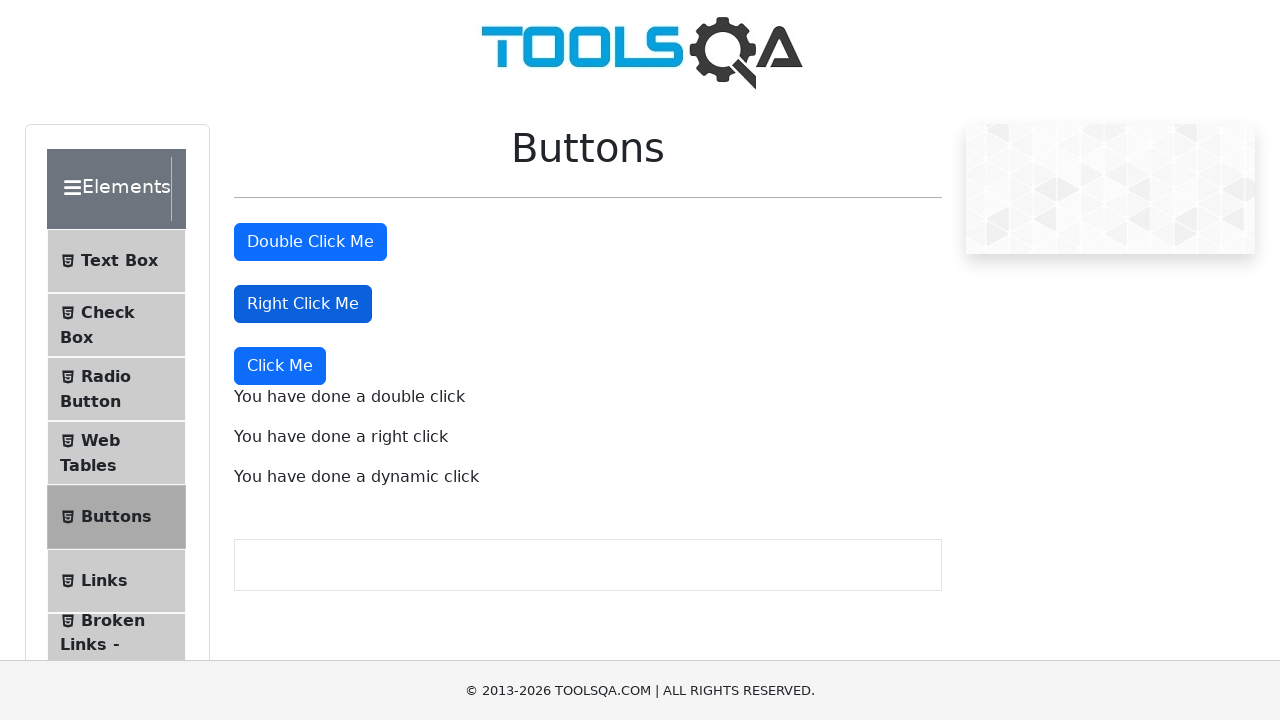

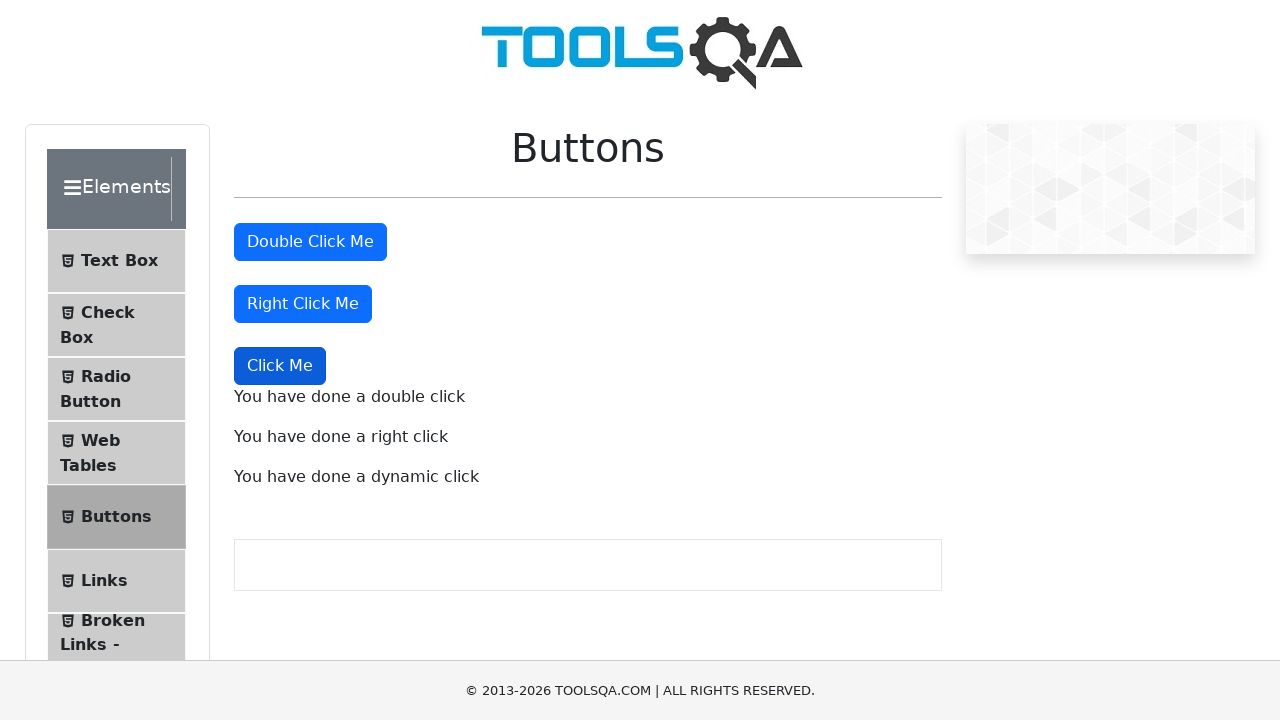